Tests filtering to display only active (incomplete) items

Starting URL: https://demo.playwright.dev/todomvc

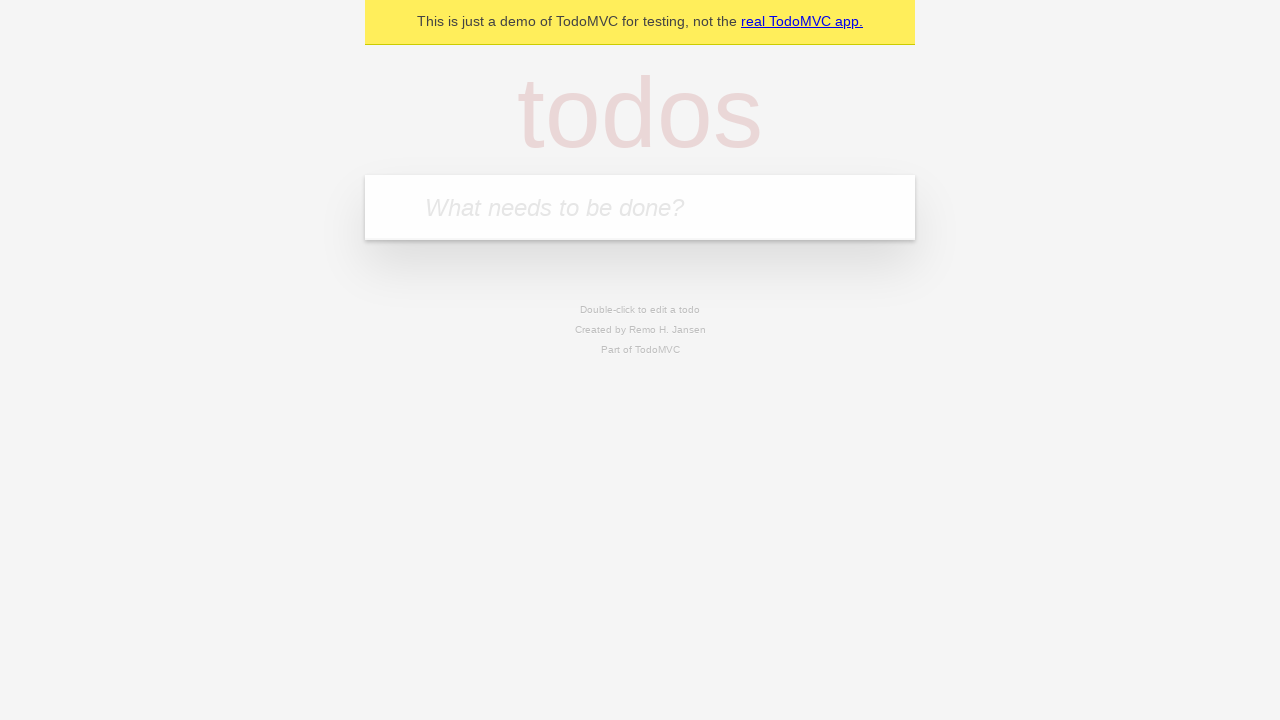

Located the 'What needs to be done?' input field
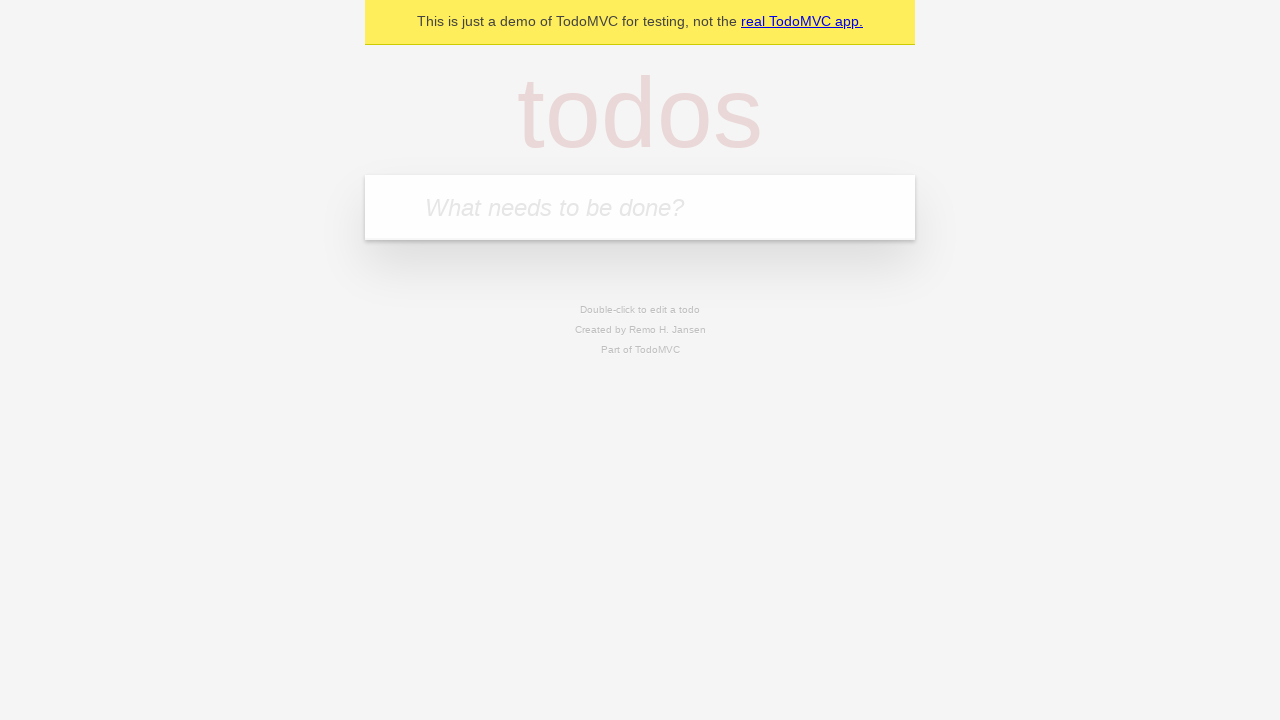

Filled todo input with 'buy some cheese' on internal:attr=[placeholder="What needs to be done?"i]
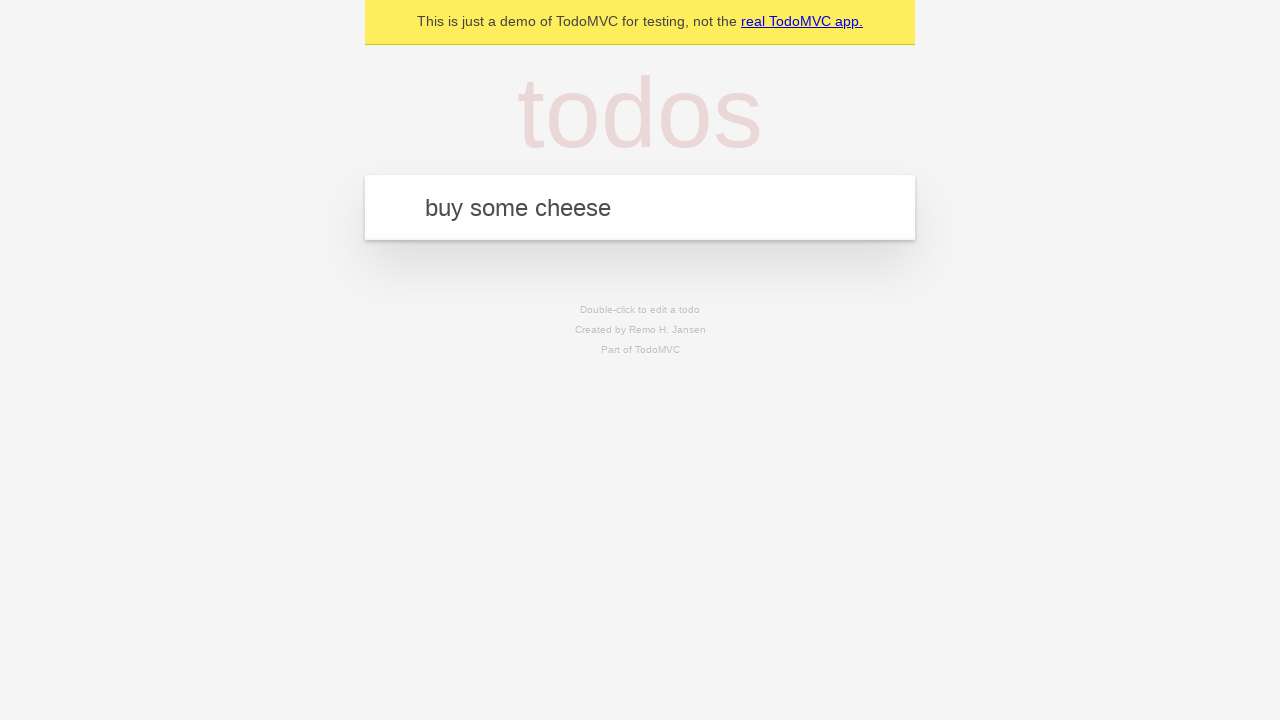

Pressed Enter to create todo 'buy some cheese' on internal:attr=[placeholder="What needs to be done?"i]
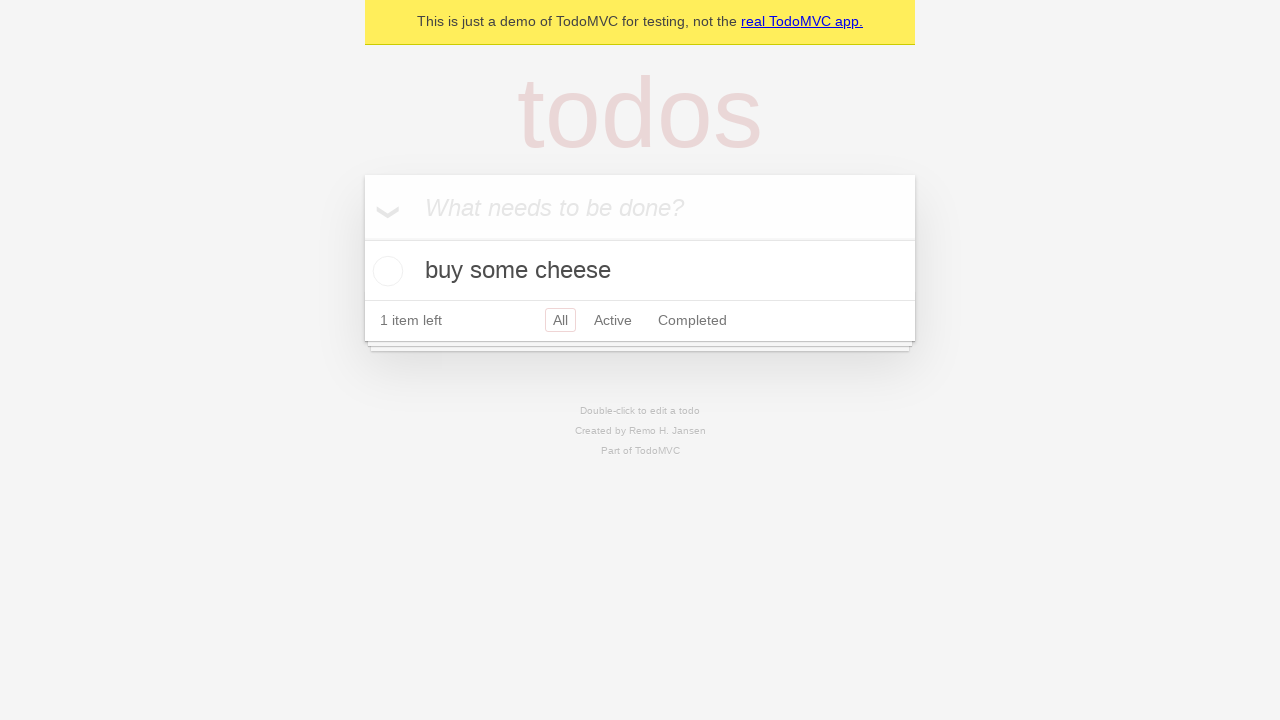

Filled todo input with 'feed the cat' on internal:attr=[placeholder="What needs to be done?"i]
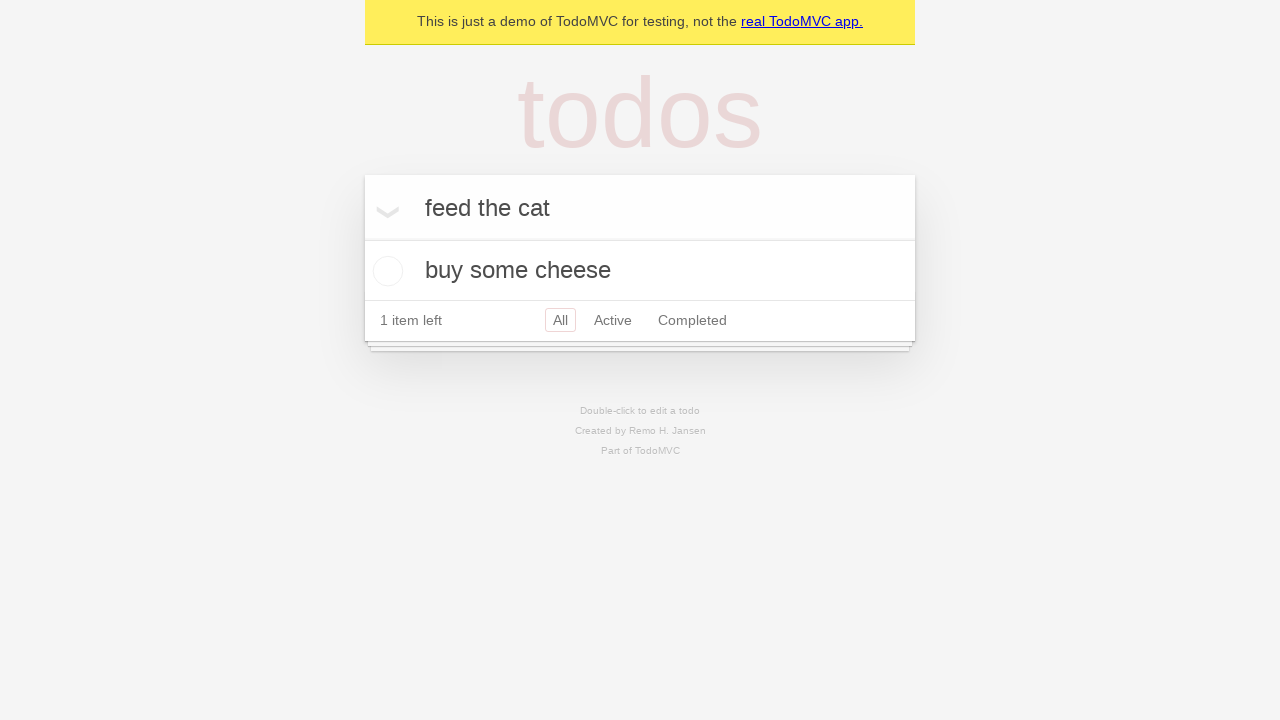

Pressed Enter to create todo 'feed the cat' on internal:attr=[placeholder="What needs to be done?"i]
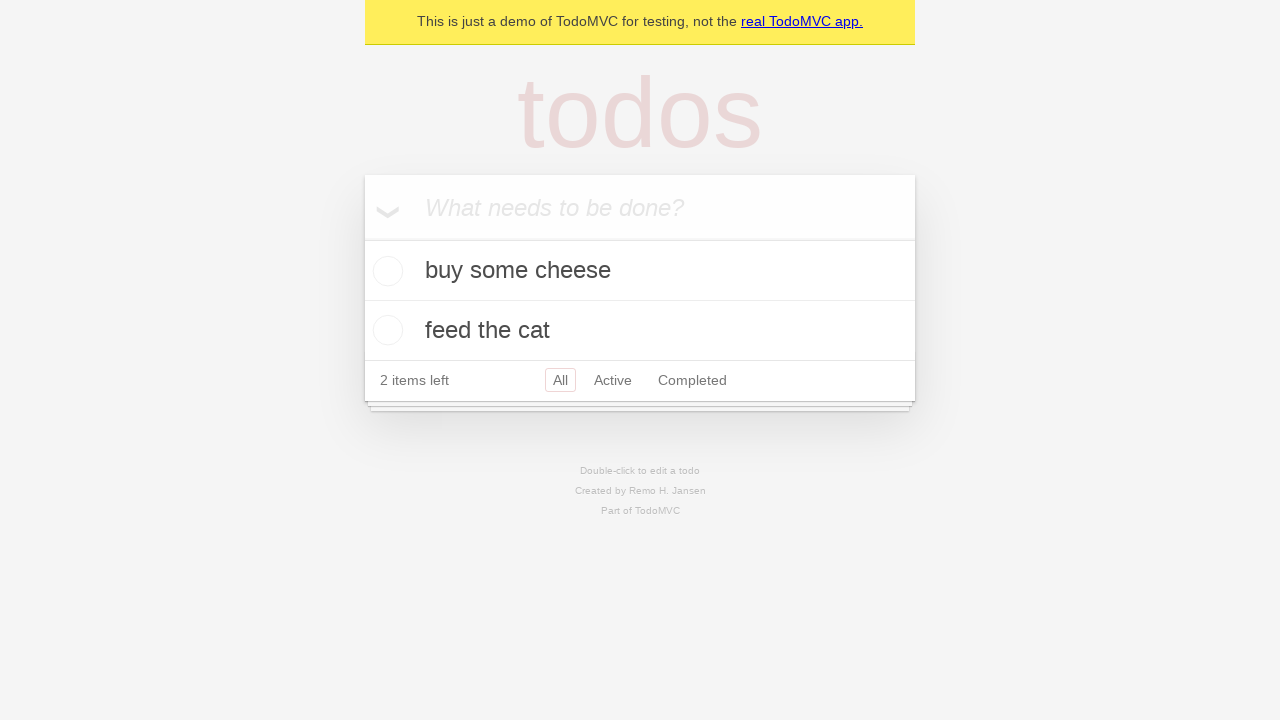

Filled todo input with 'book a doctors appointment' on internal:attr=[placeholder="What needs to be done?"i]
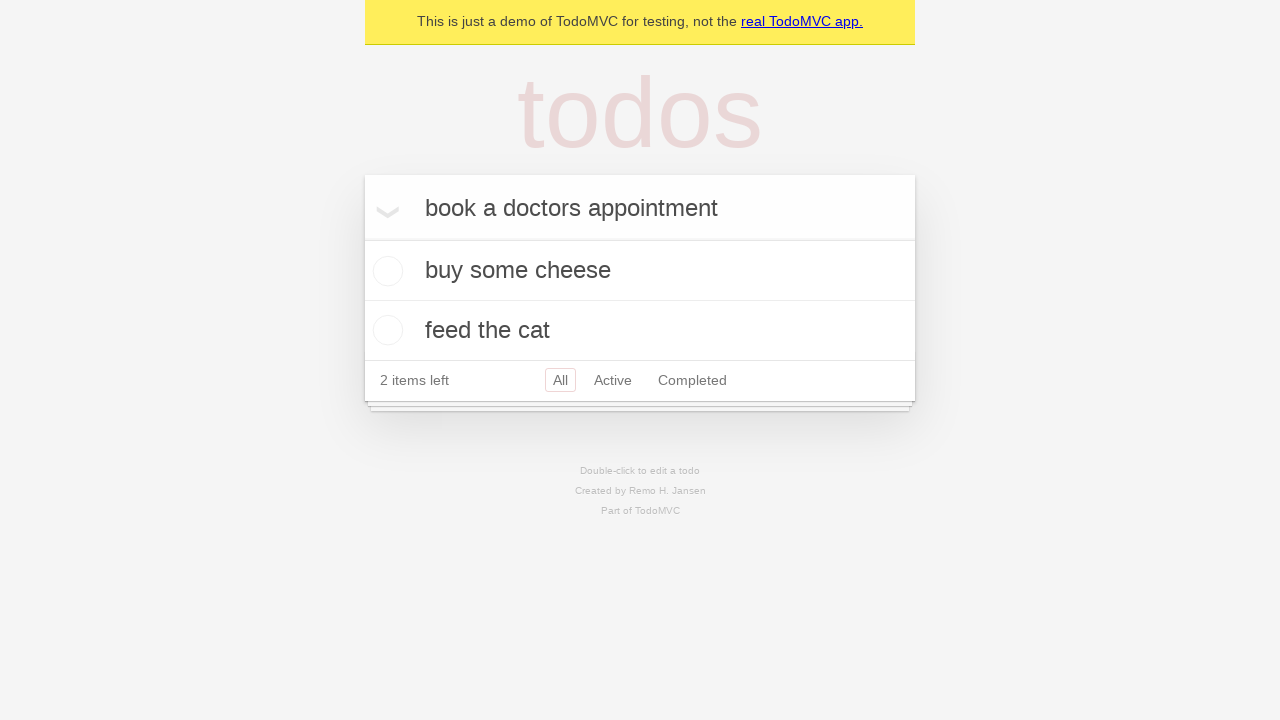

Pressed Enter to create todo 'book a doctors appointment' on internal:attr=[placeholder="What needs to be done?"i]
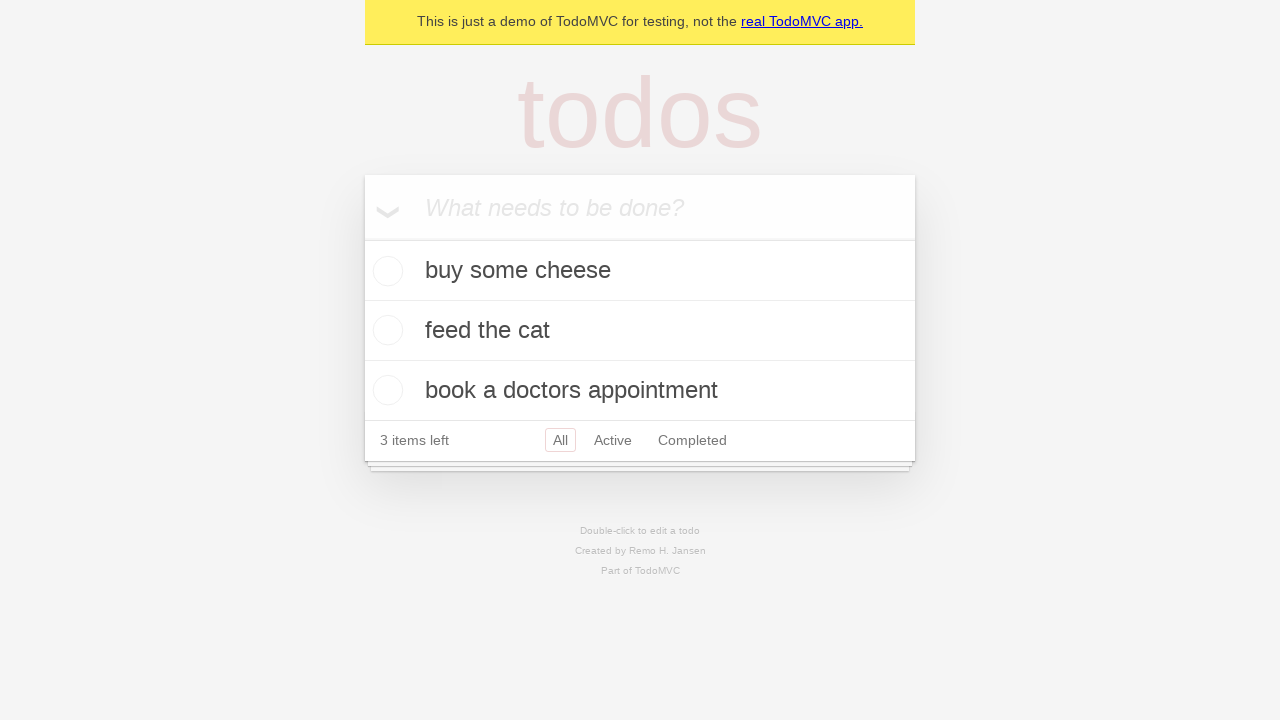

Checked the second todo item checkbox to mark it as complete at (385, 330) on internal:testid=[data-testid="todo-item"s] >> nth=1 >> internal:role=checkbox
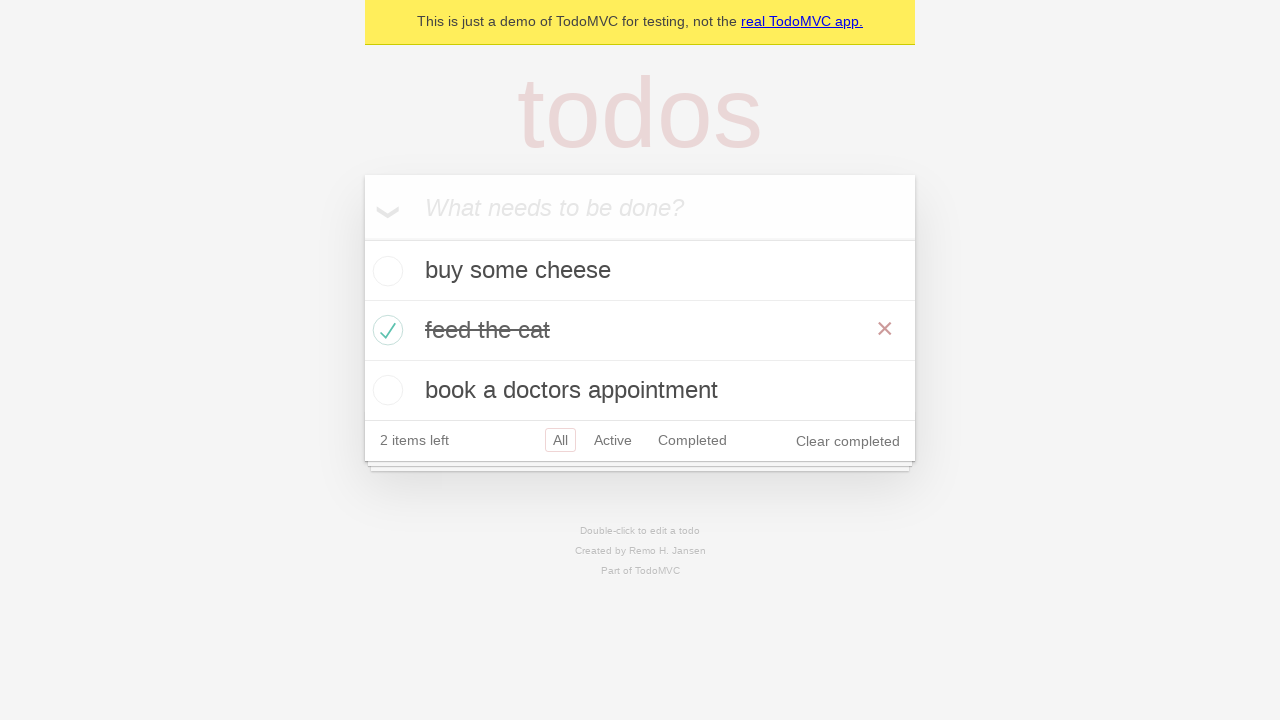

Clicked the 'Active' filter to display only incomplete items at (613, 440) on internal:role=link[name="Active"i]
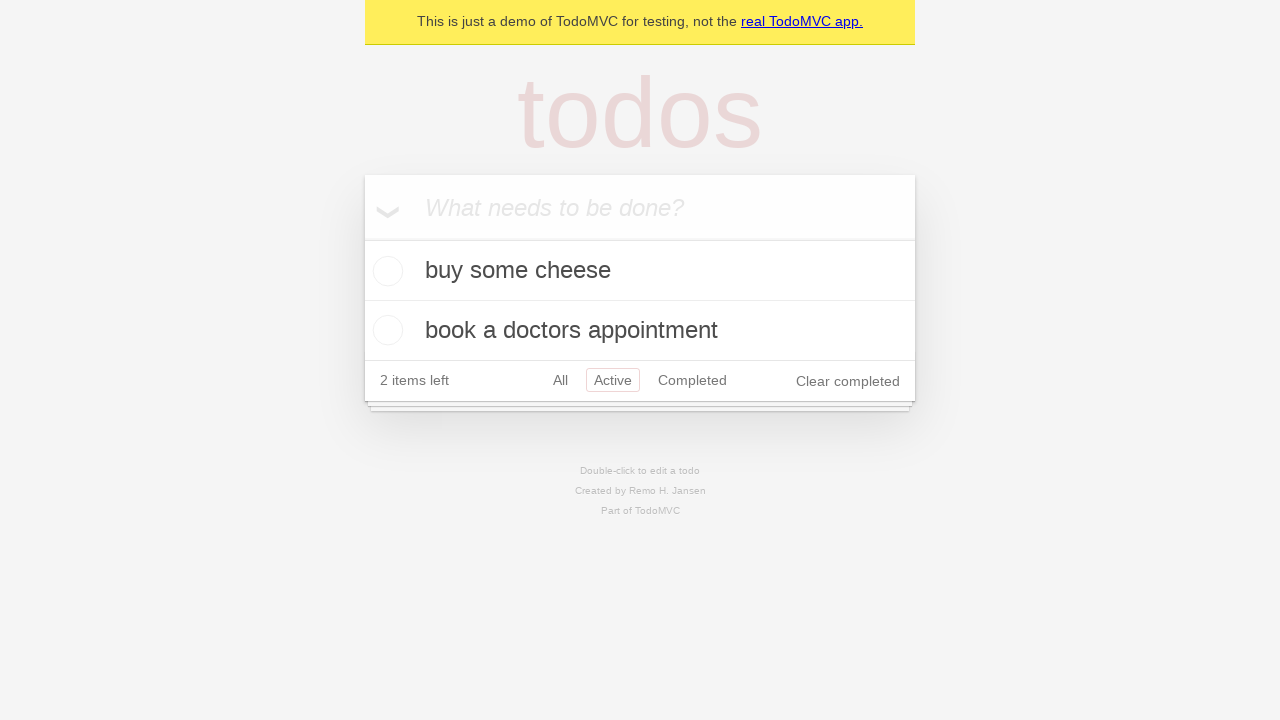

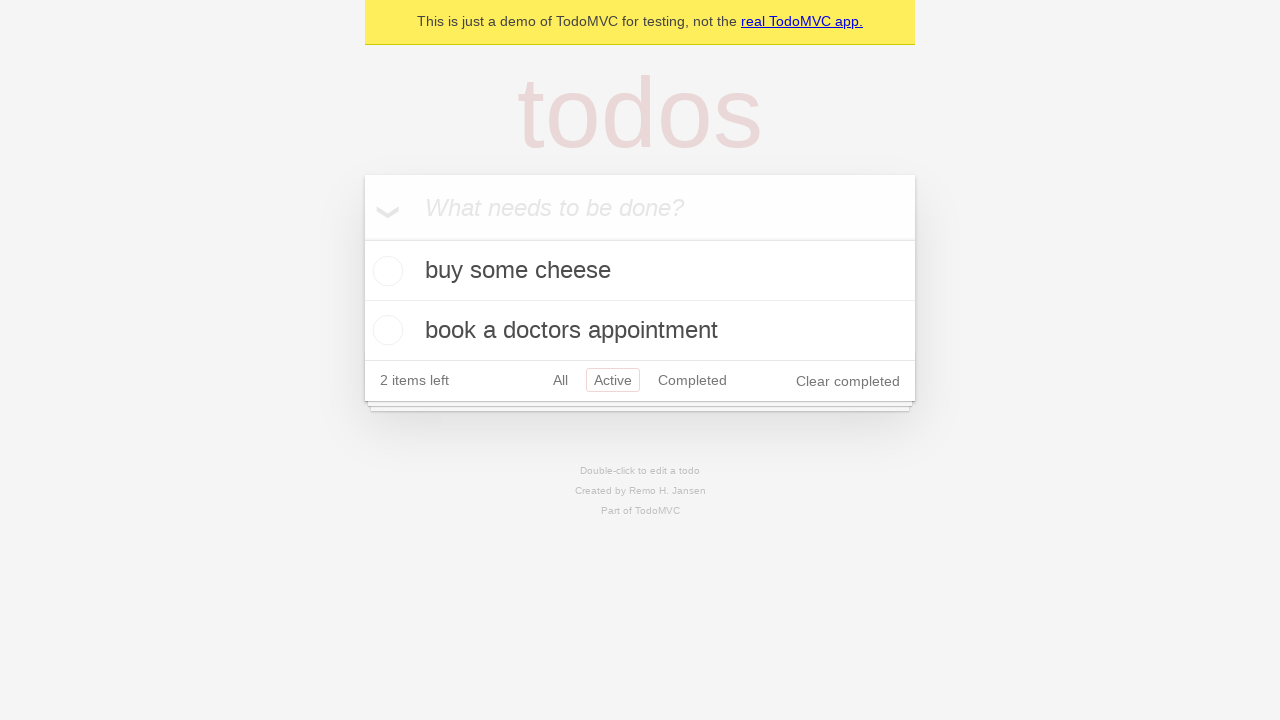